Tests JavaScript alert dialog handling by navigating to the JavaScript Dialogs page, triggering a JS alert, and automatically accepting it

Starting URL: https://practice.expandtesting.com/

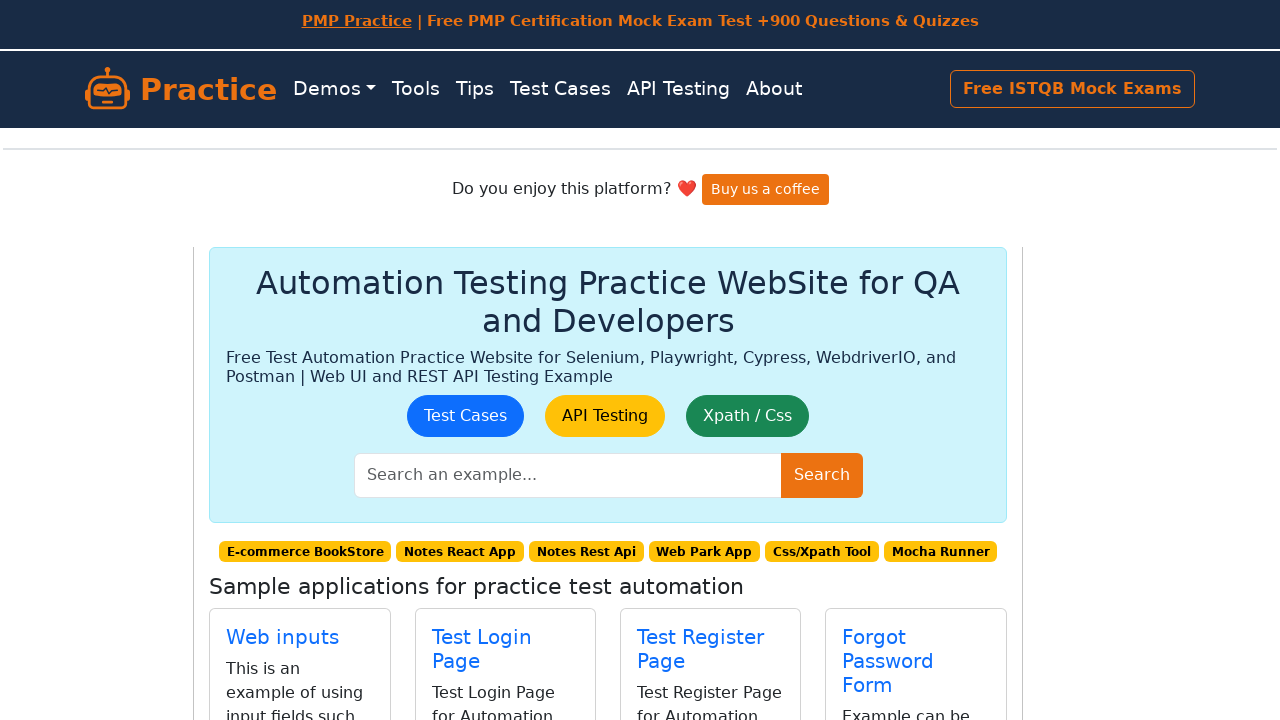

Clicked on JavaScript Dialogs link at (277, 388) on text="JavaScript Dialogs"
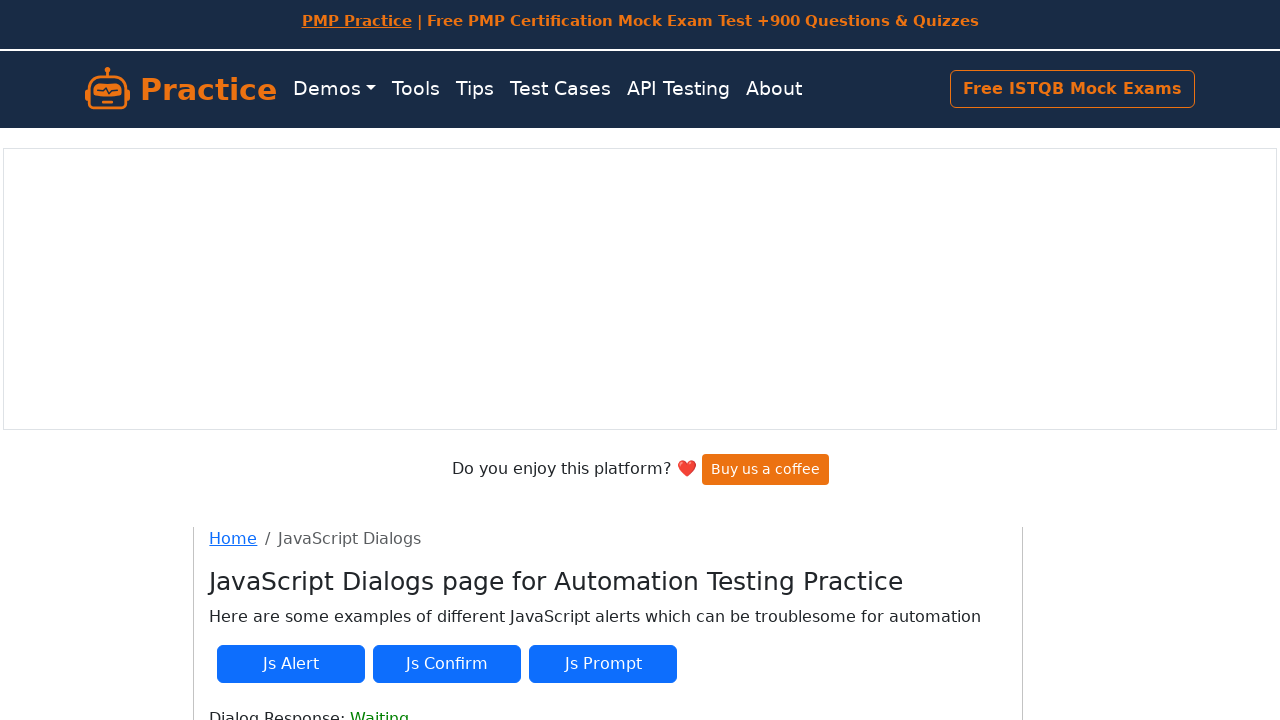

Set up dialog handler to automatically accept alerts
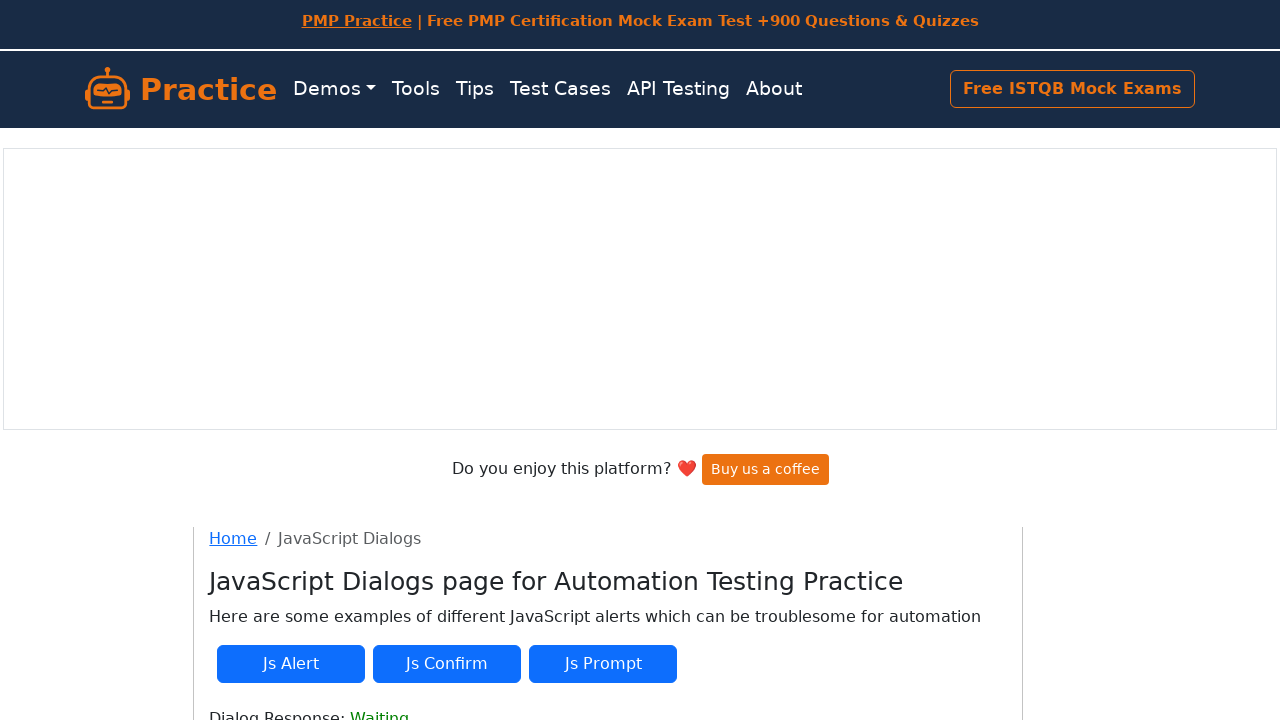

Clicked the JS Alert button to trigger the alert at (291, 664) on button#js-alert
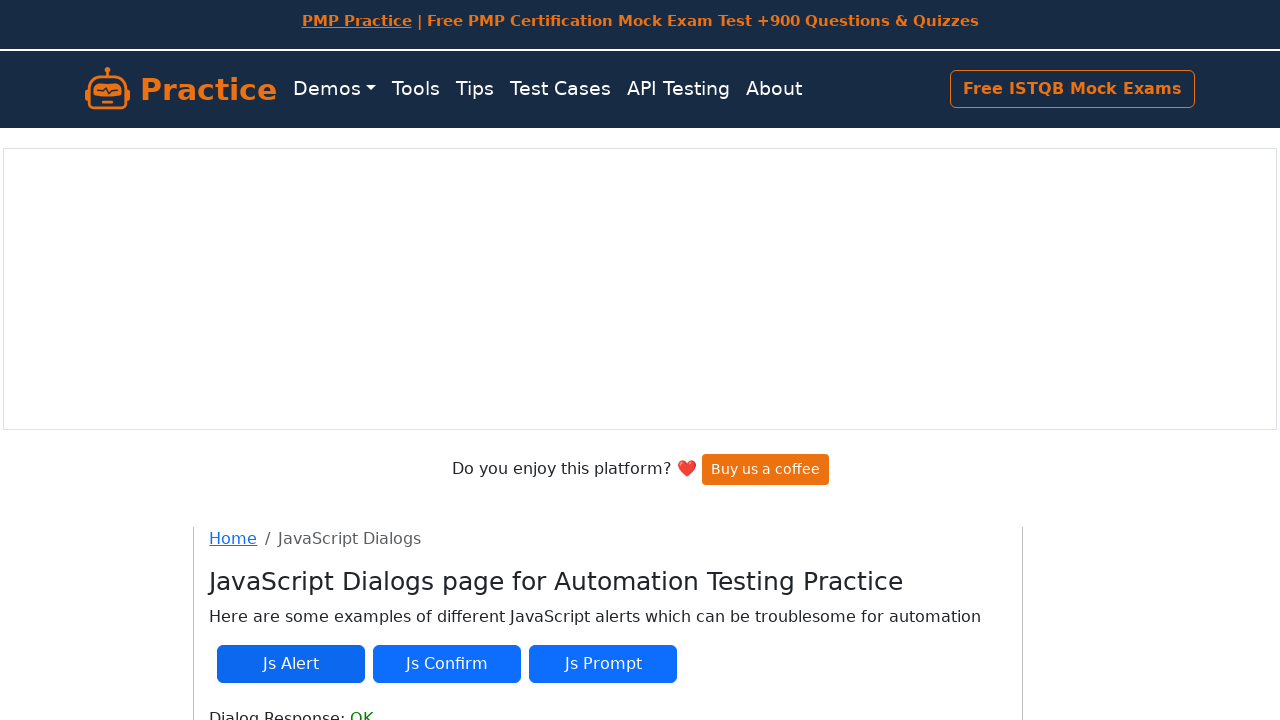

Dialog response appeared and alert was handled
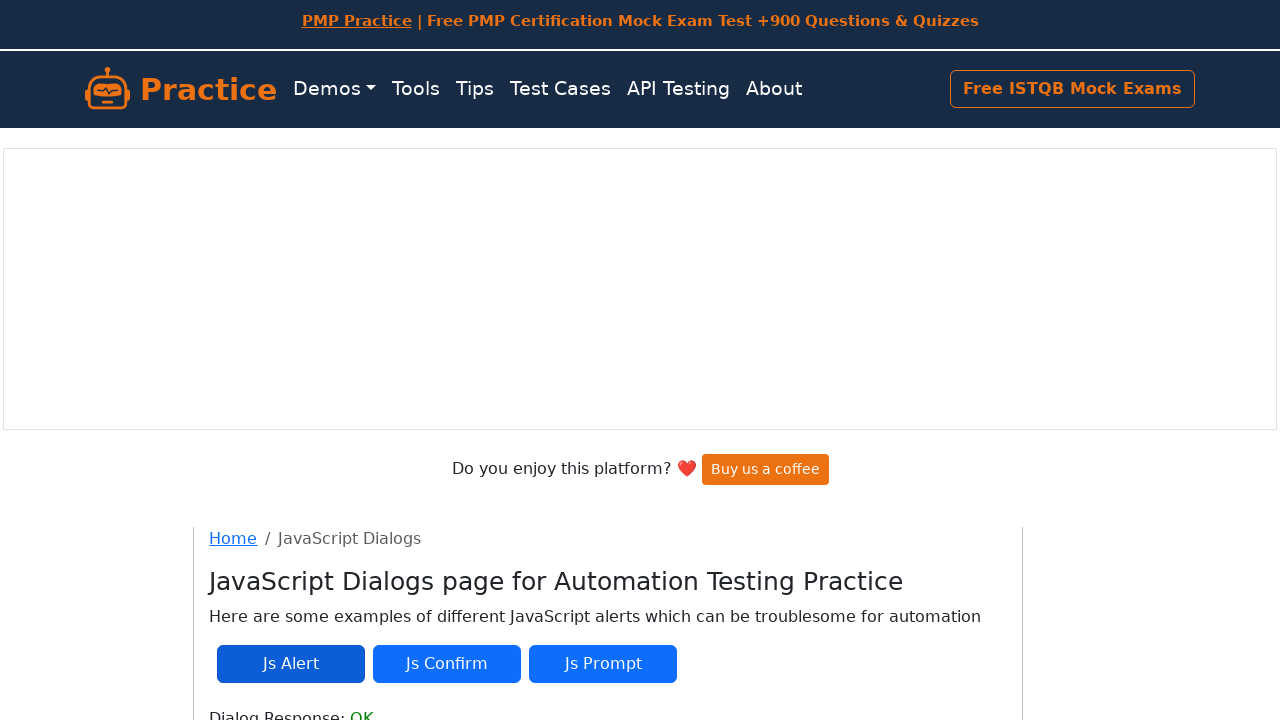

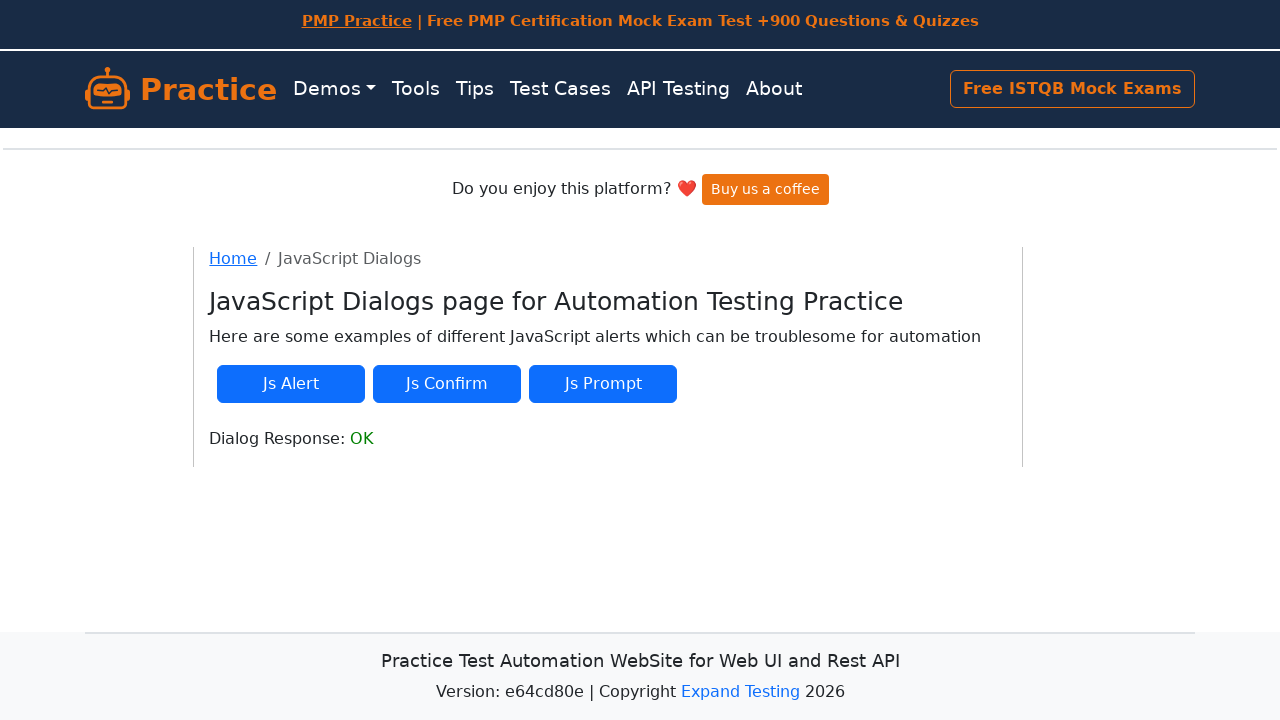